Tests dropdown and checkbox interactions on a travel booking form, including selecting checkboxes, enabling radio buttons, and incrementing passenger count

Starting URL: https://rahulshettyacademy.com/dropdownsPractise/

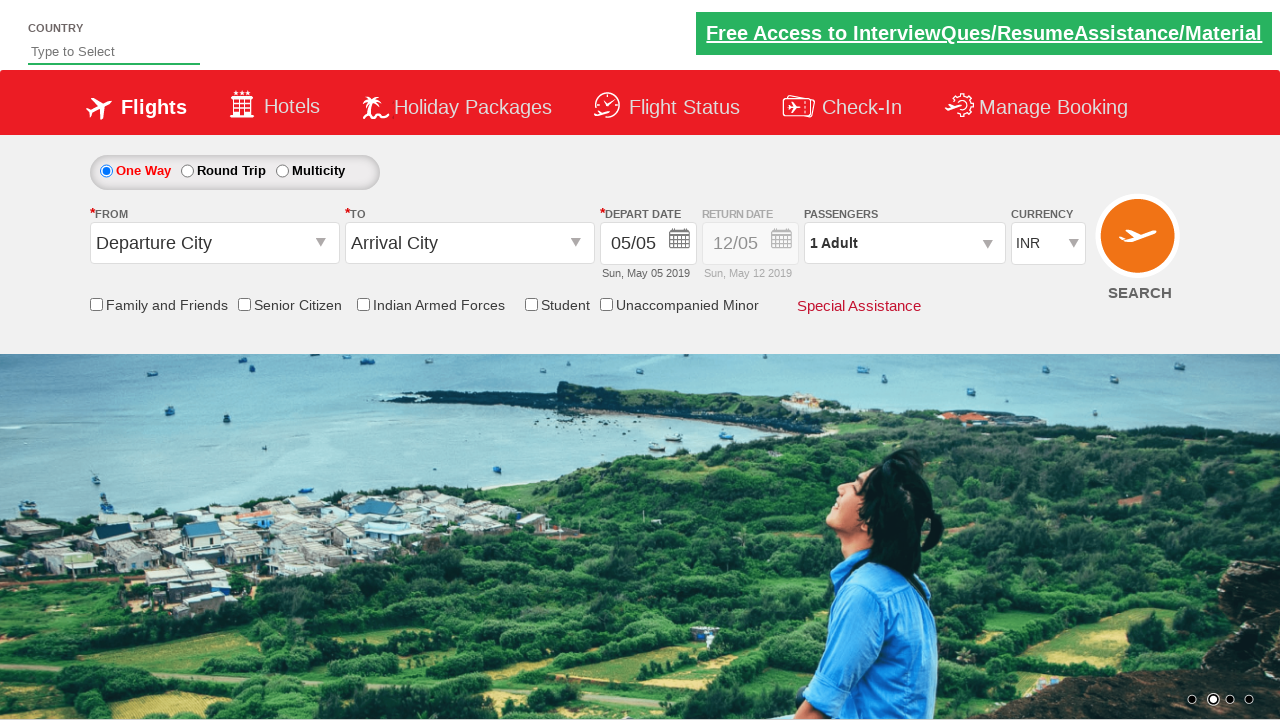

Verified friends and family checkbox is unchecked initially
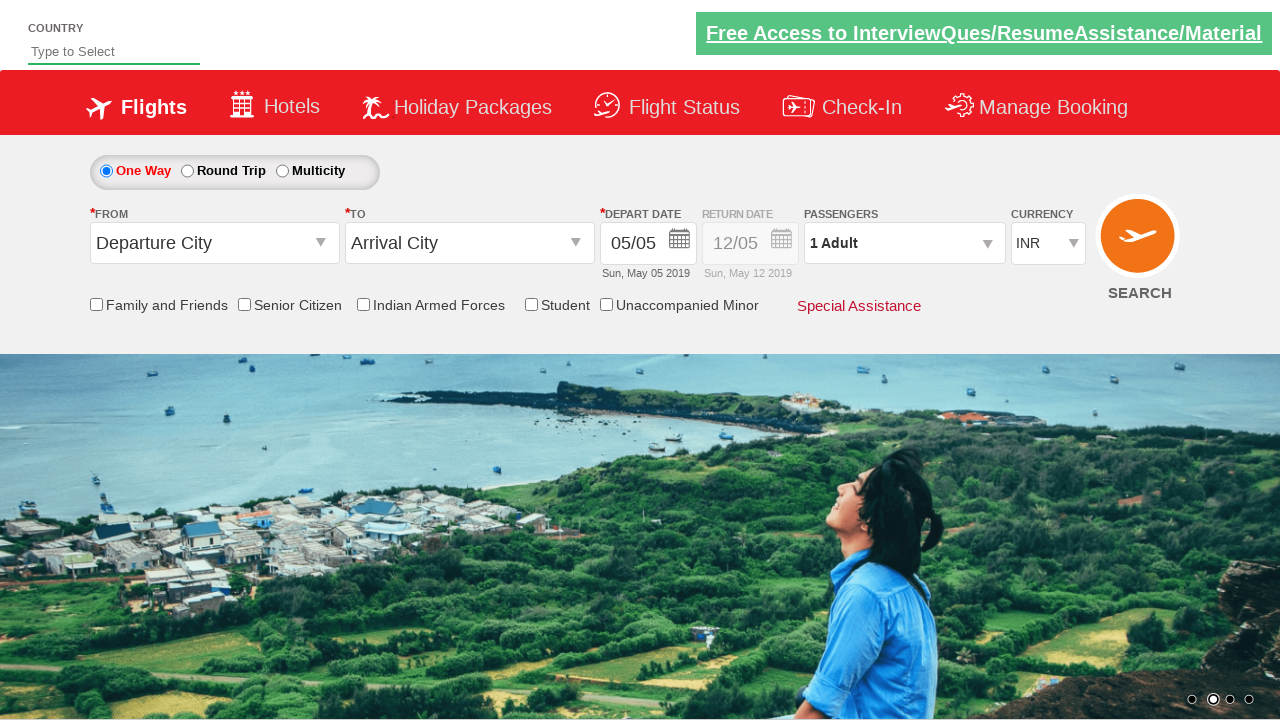

Clicked friends and family checkbox at (96, 304) on input[id*='friendsandfamily']
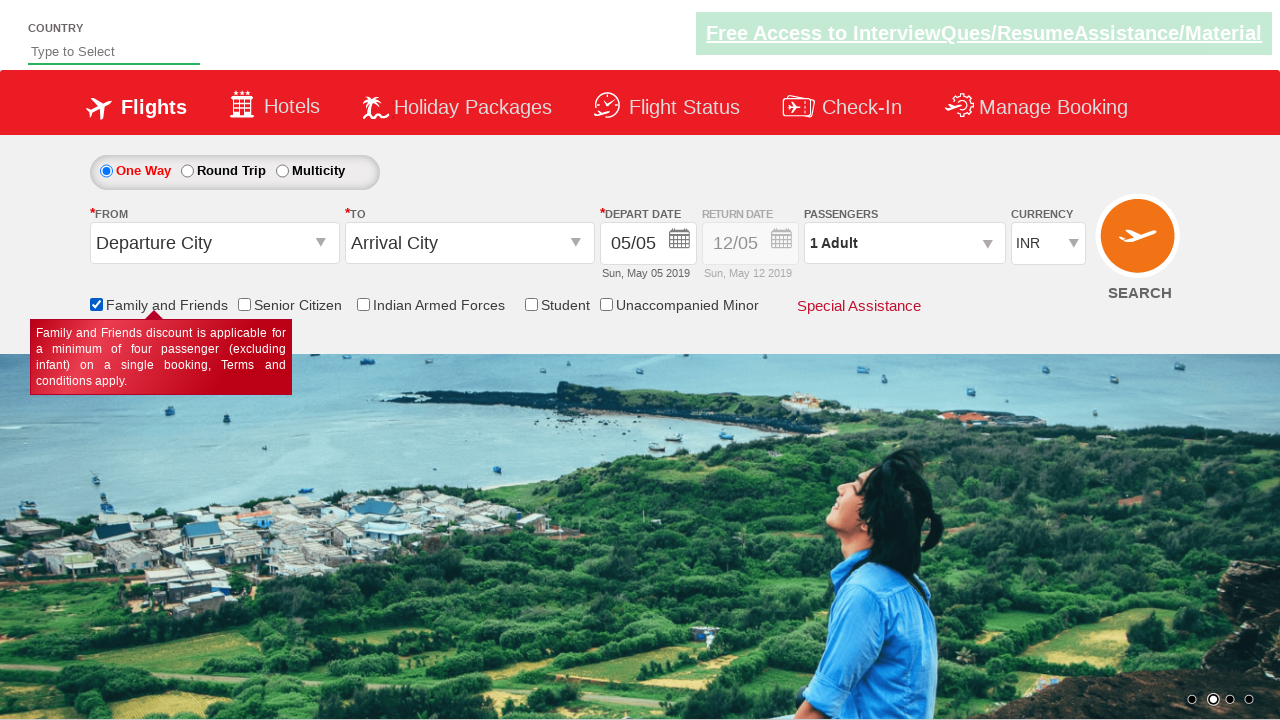

Verified friends and family checkbox is now checked
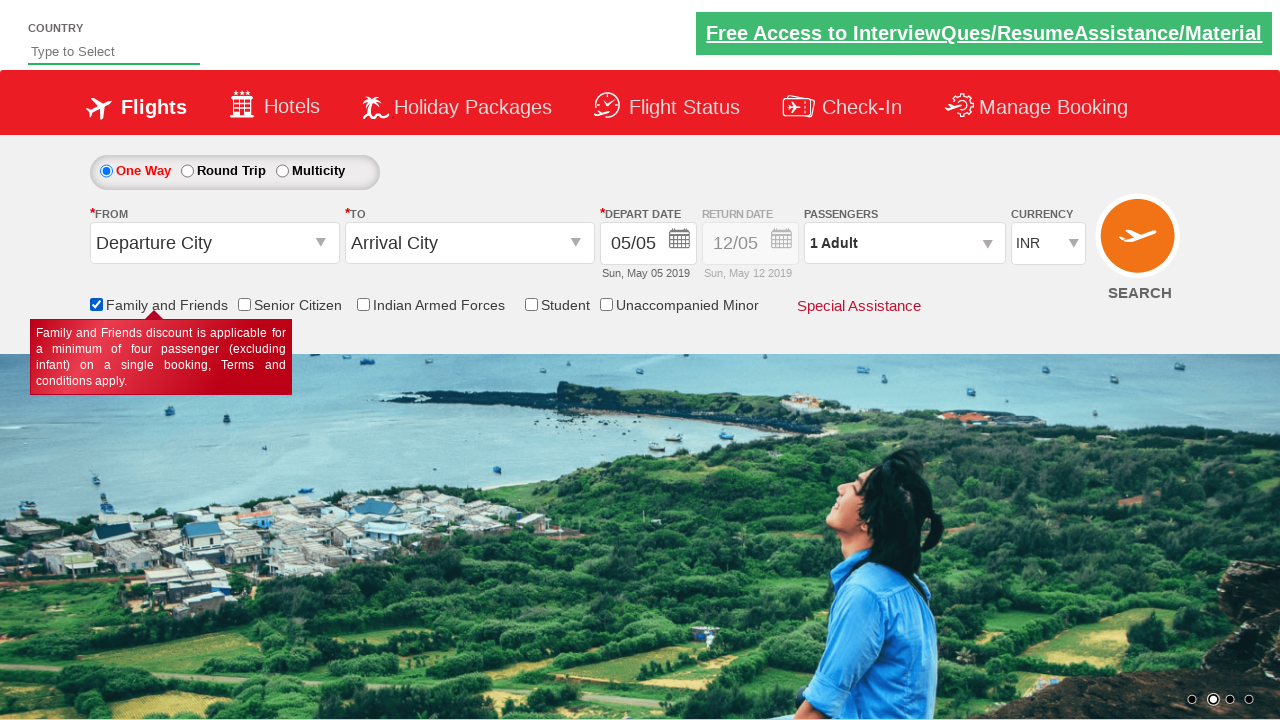

Counted total checkboxes on page: 6
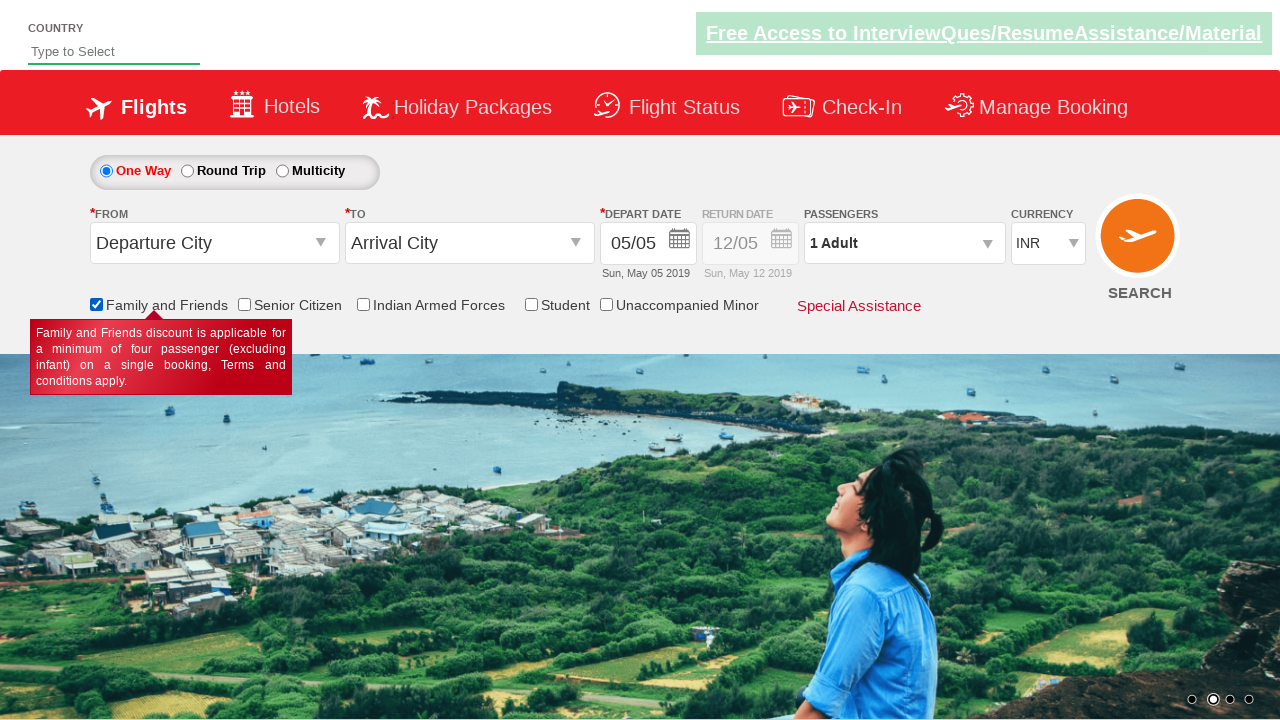

Clicked radio button to change trip type to round trip at (187, 171) on #ctl00_mainContent_rbtnl_Trip_1
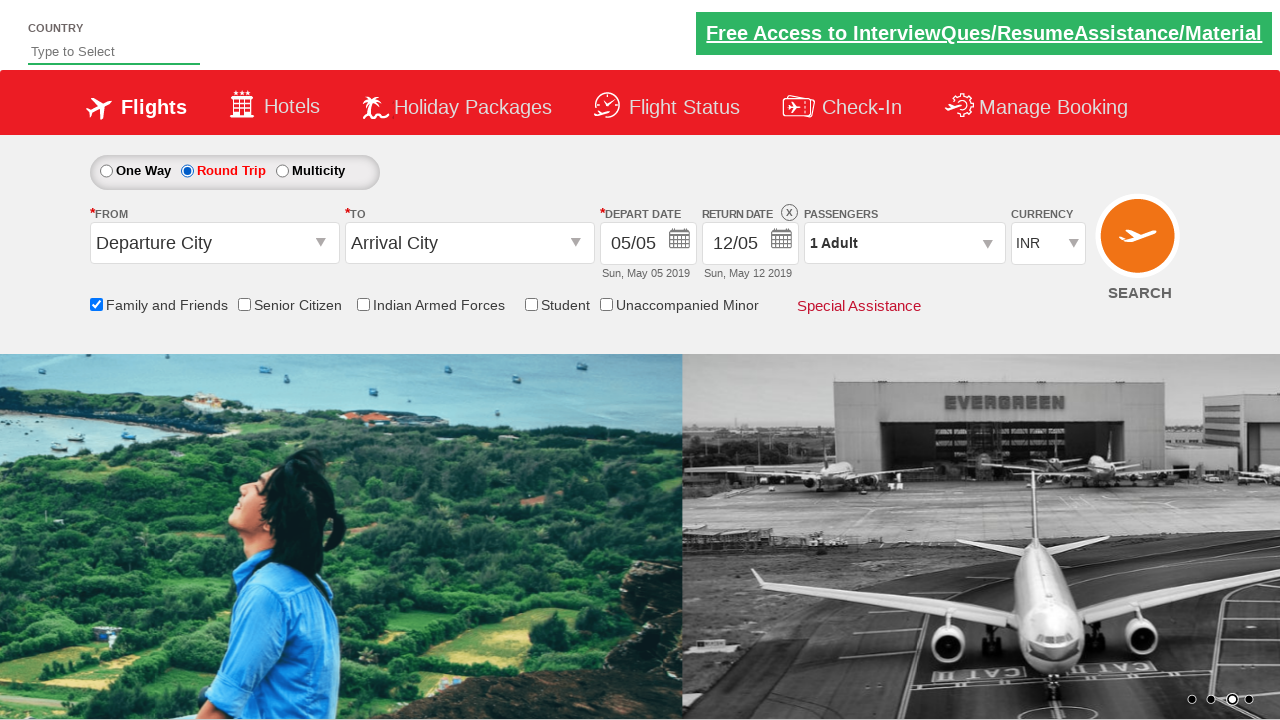

Opened passenger dropdown menu at (904, 243) on #divpaxinfo
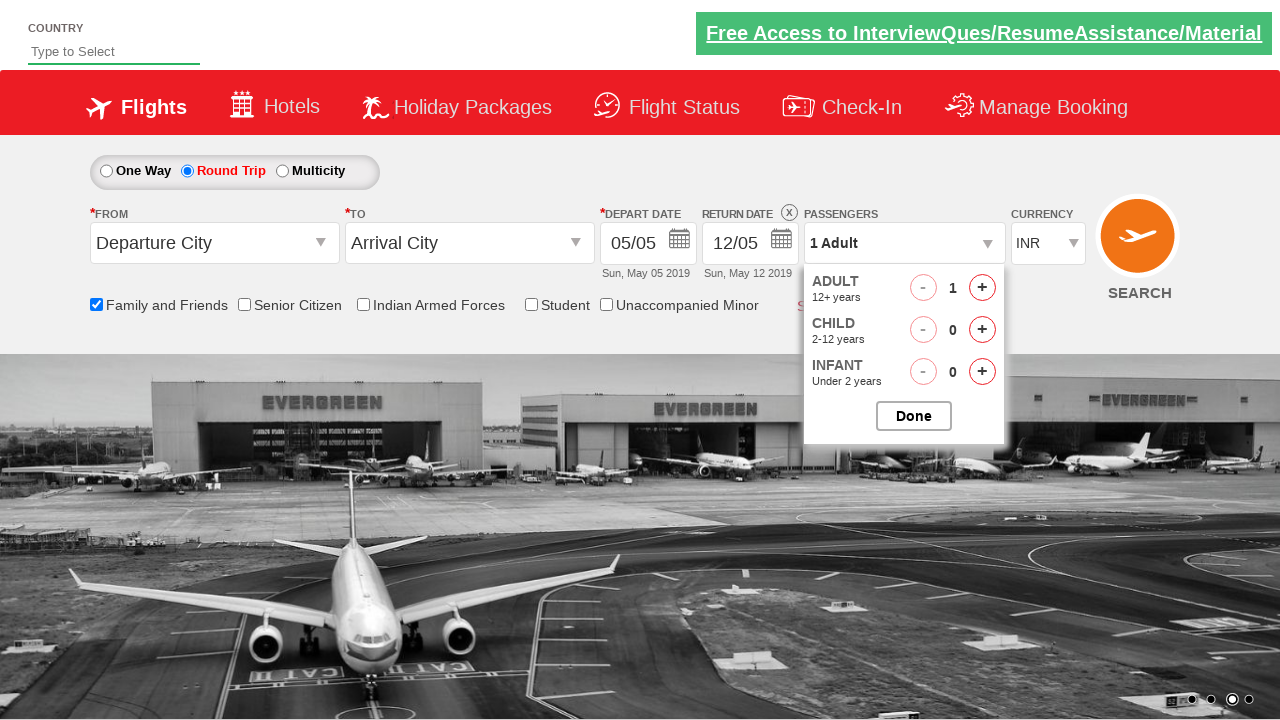

Clicked adult increment button (iteration 1/5) at (982, 288) on #hrefIncAdt
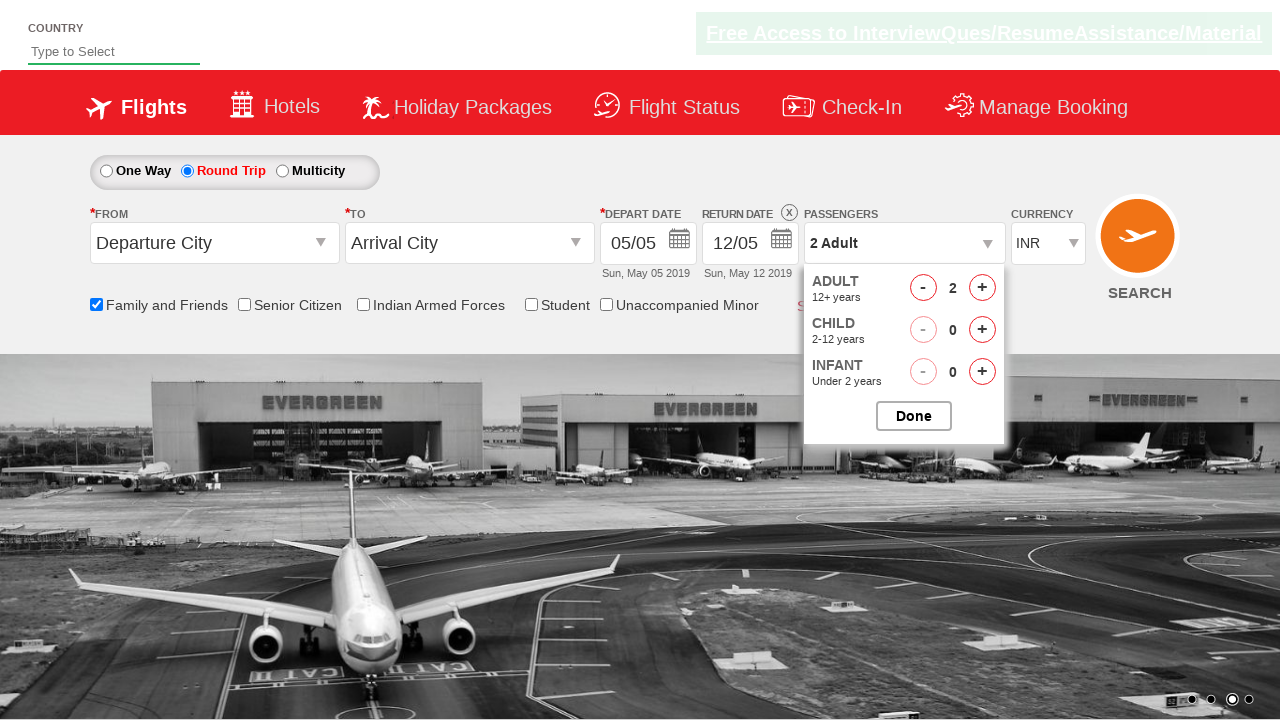

Clicked adult increment button (iteration 2/5) at (982, 288) on #hrefIncAdt
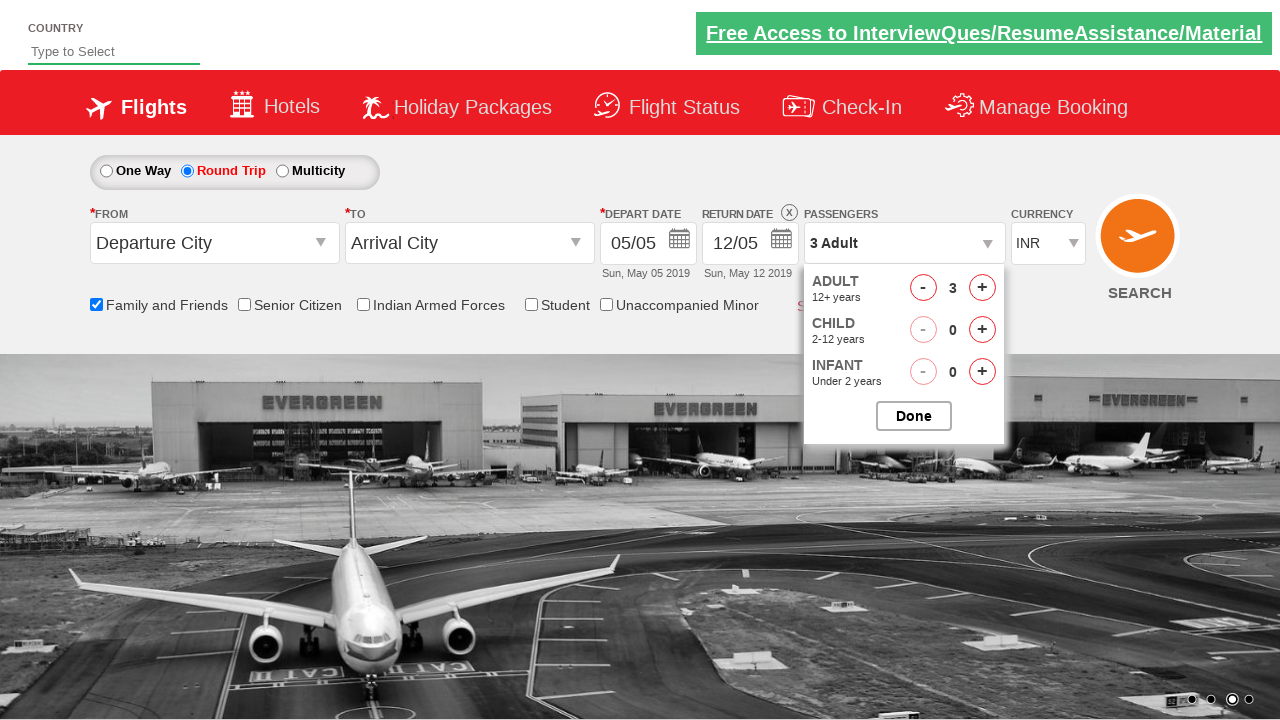

Clicked adult increment button (iteration 3/5) at (982, 288) on #hrefIncAdt
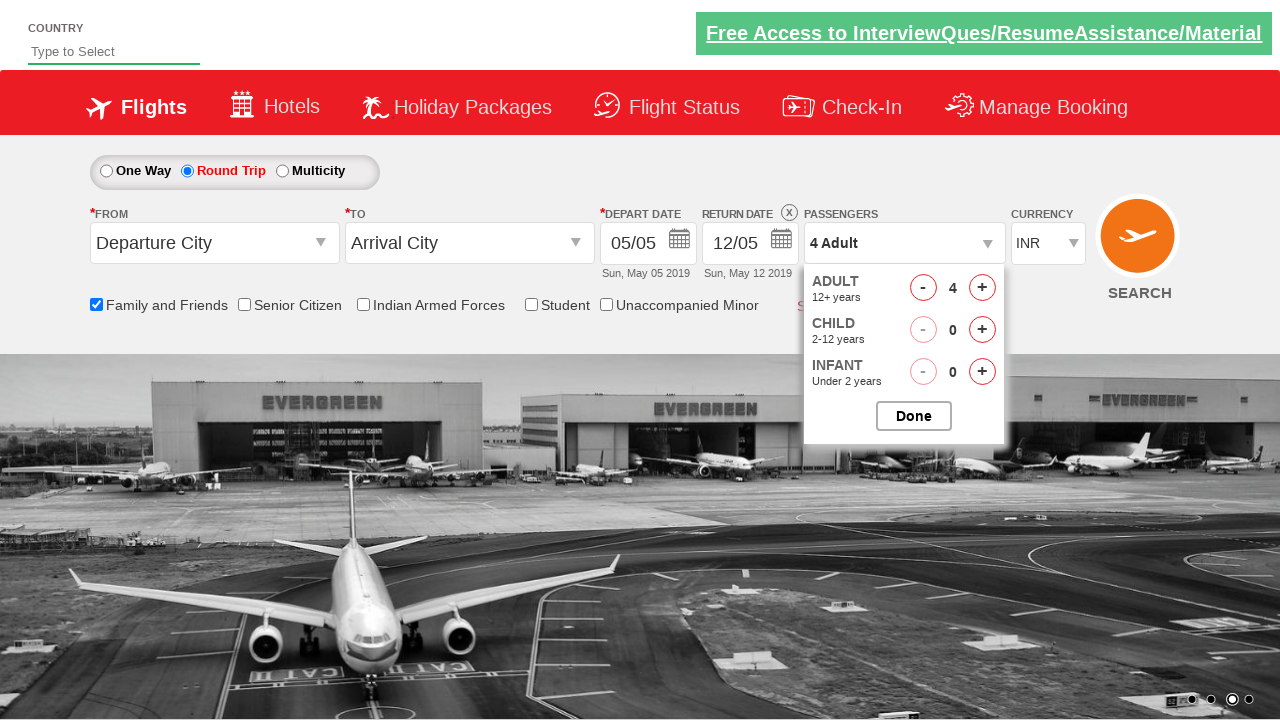

Clicked adult increment button (iteration 4/5) at (982, 288) on #hrefIncAdt
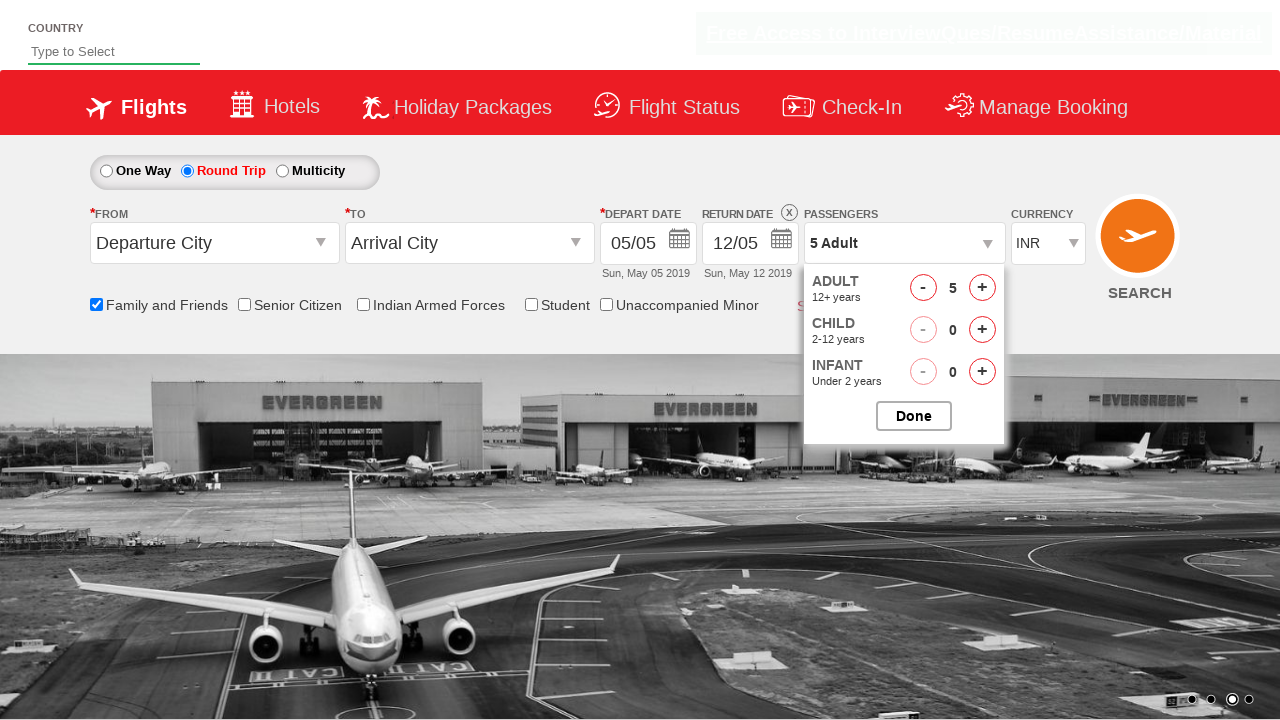

Clicked adult increment button (iteration 5/5) at (982, 288) on #hrefIncAdt
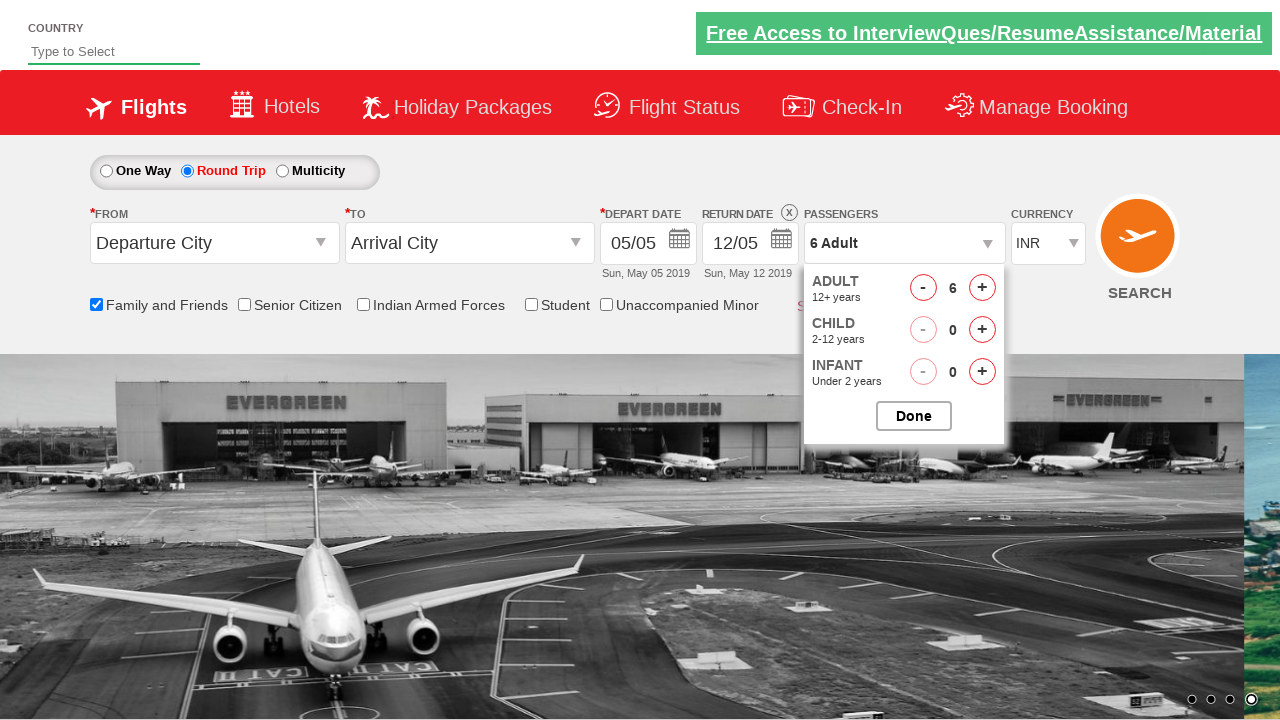

Closed passenger dropdown menu at (914, 416) on #btnclosepaxoption
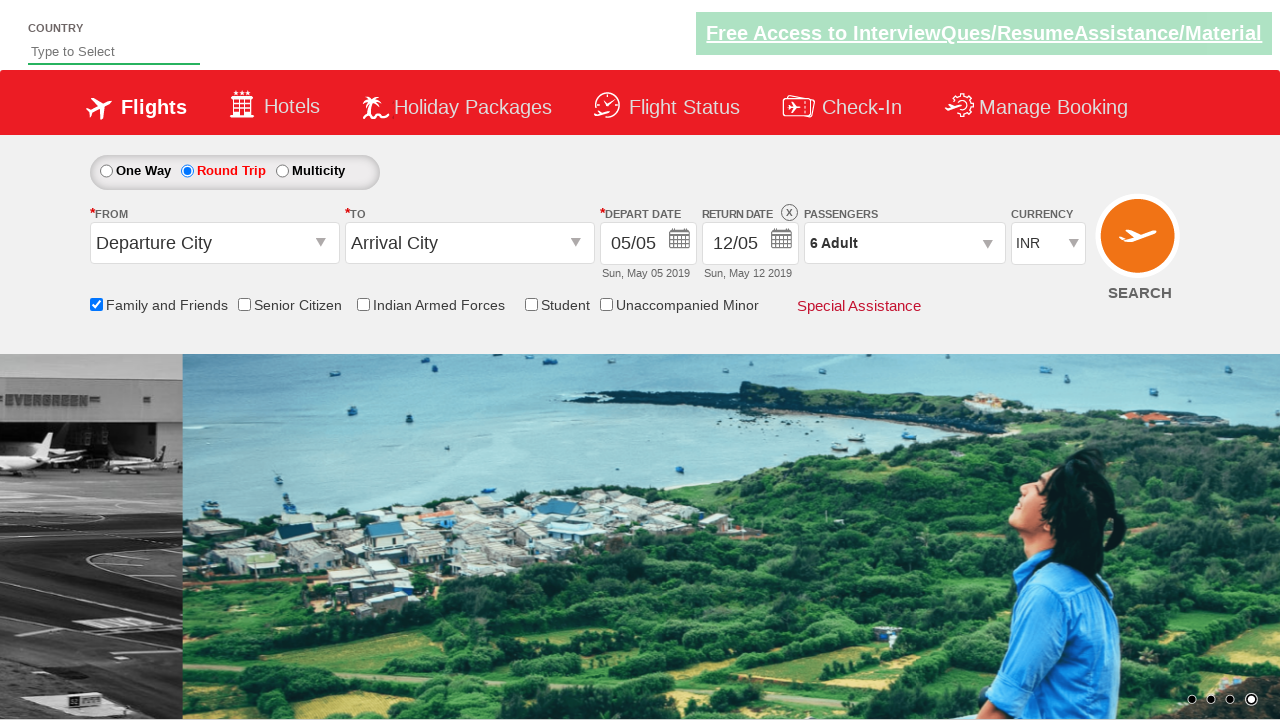

Verified passenger count displays '6 Adult'
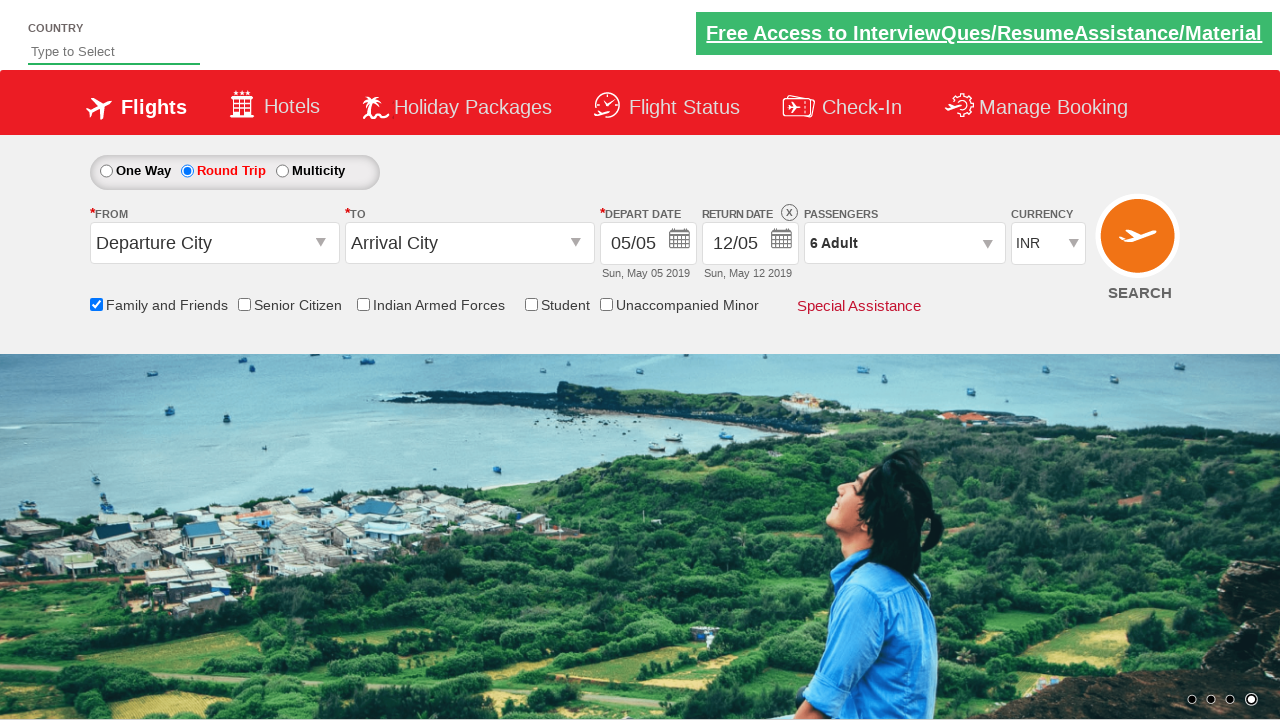

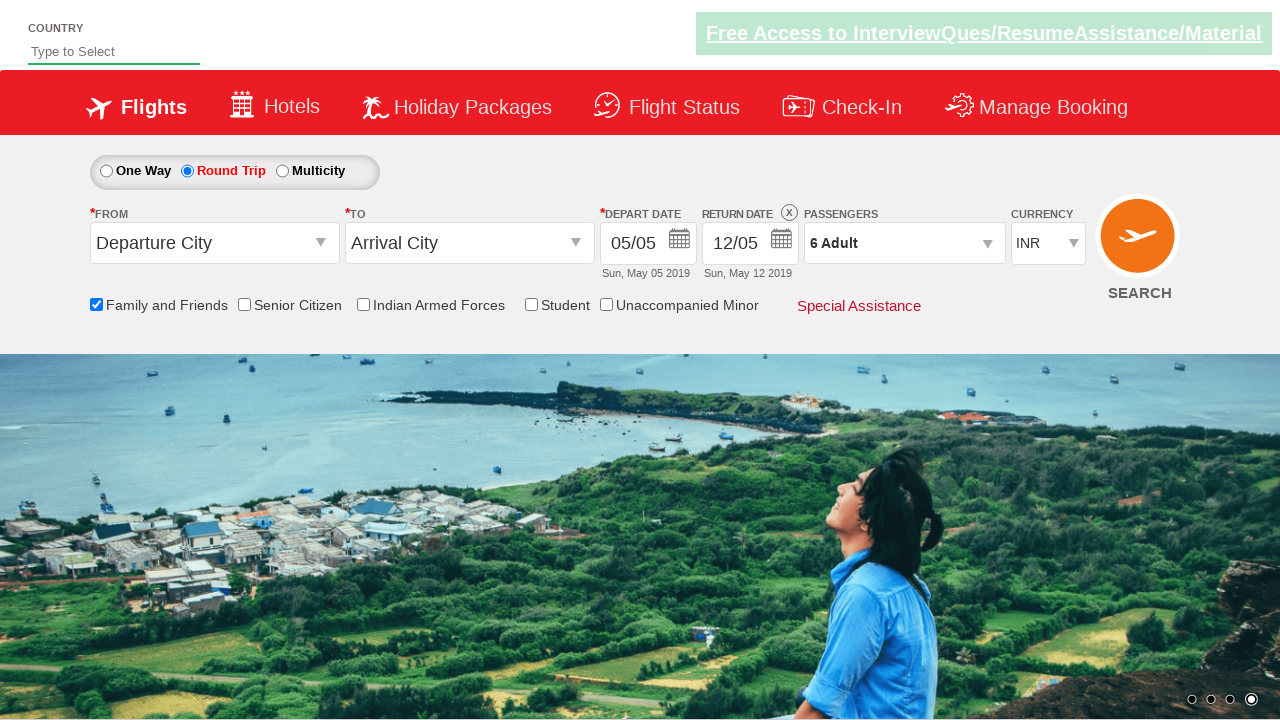